Navigates to a GitHub repository page and attempts to click a "Show Code" button if it is displayed.

Starting URL: https://github.com/NewSecurityAdvisor/HackPyth

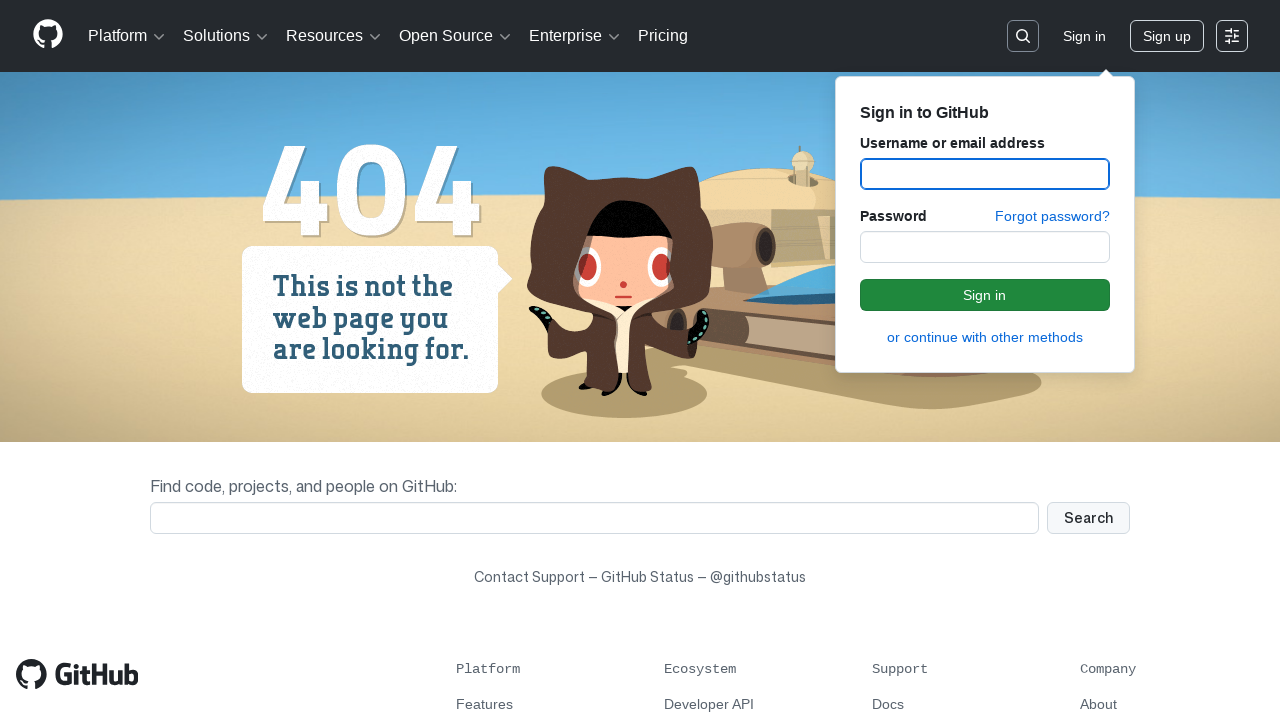

Navigated to GitHub repository page for NewSecurityAdvisor/HackPyth
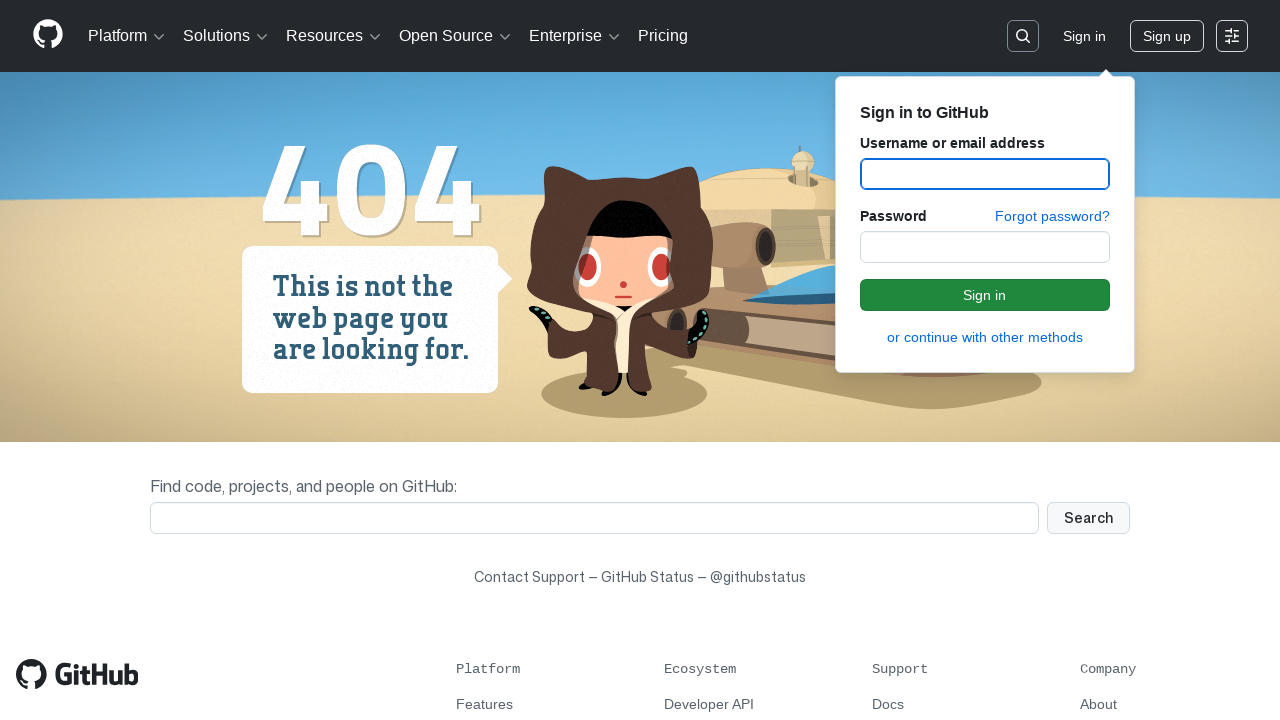

Located the show code button element
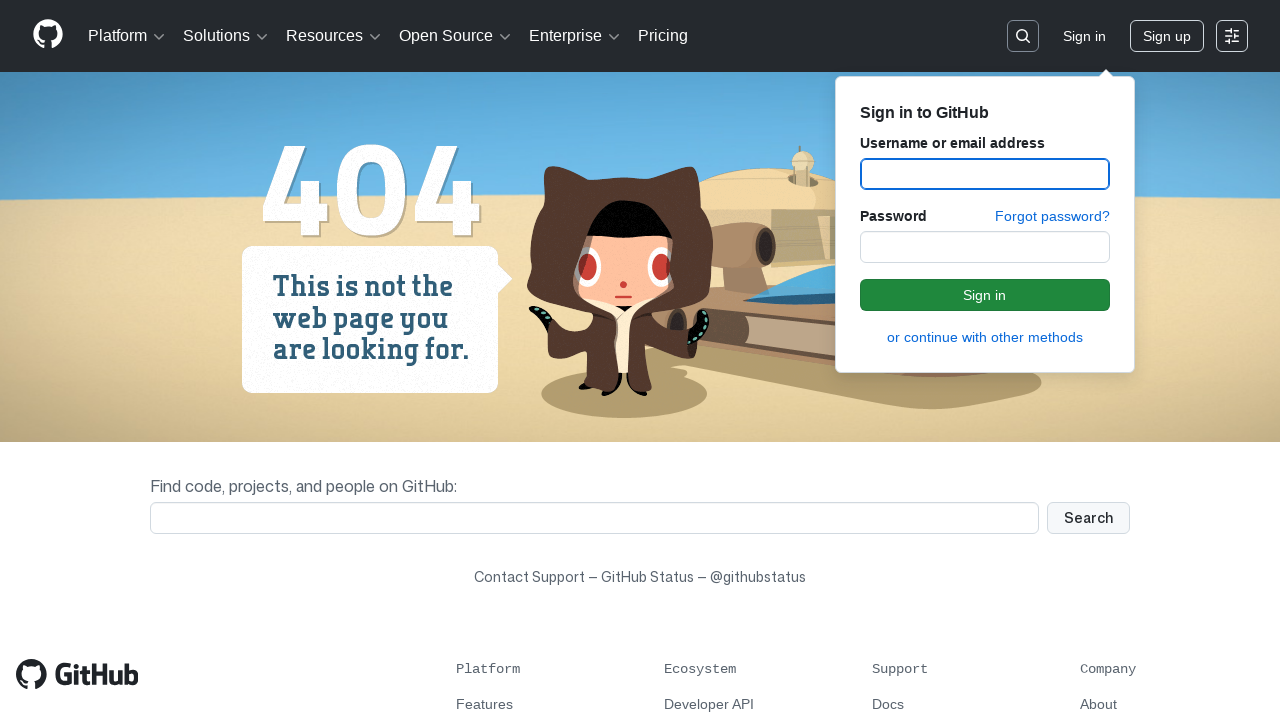

Show code button is not visible
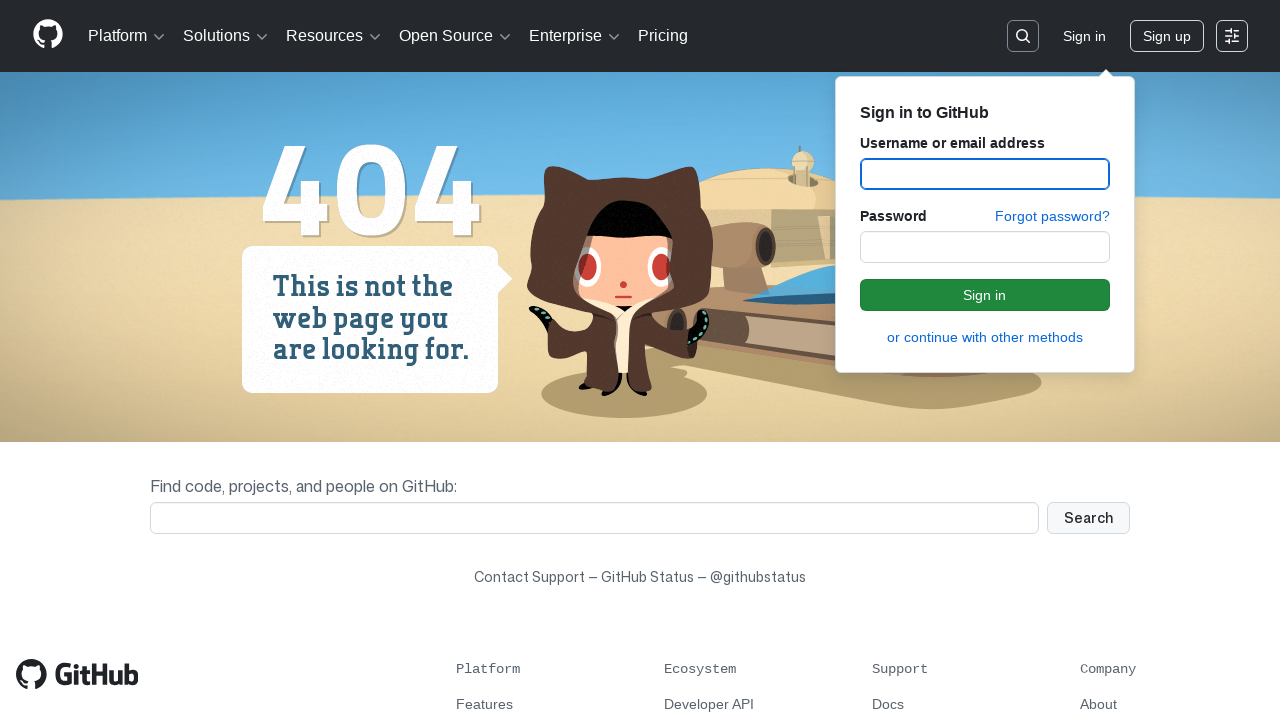

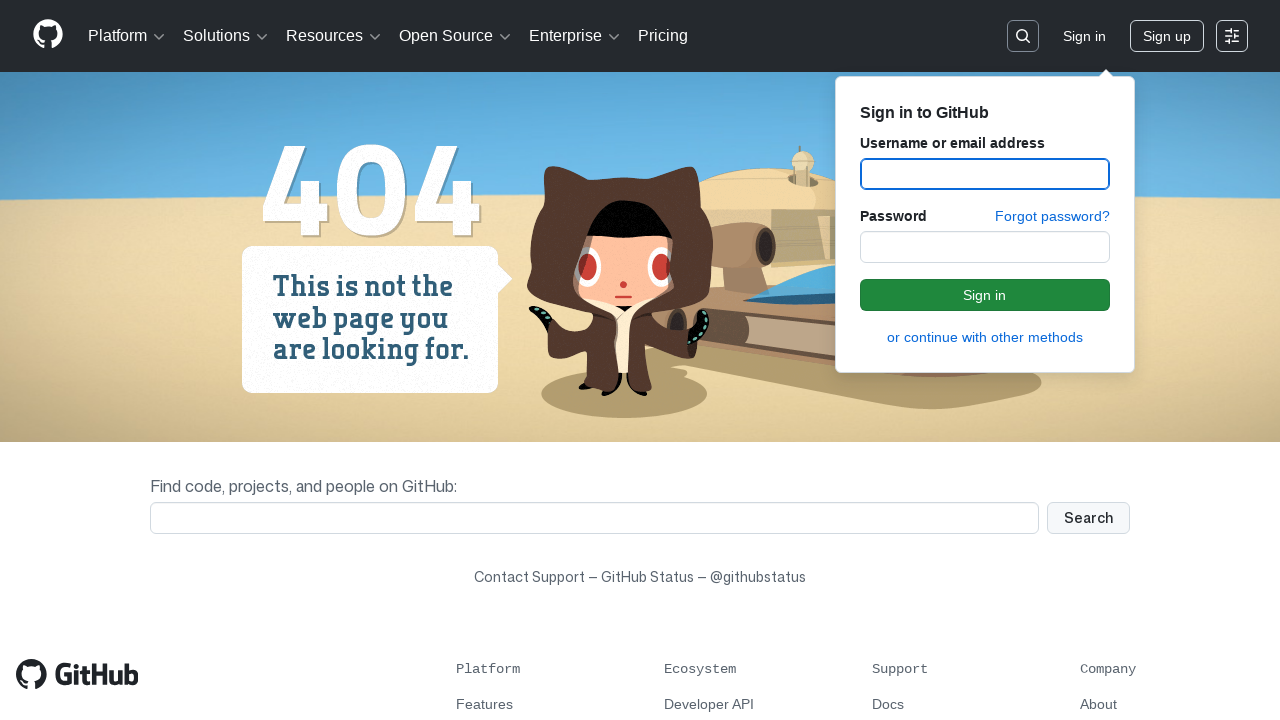